Tests dropdown selection using different methods - by value, index, and visible text

Starting URL: https://www.letskodeit.com/practice

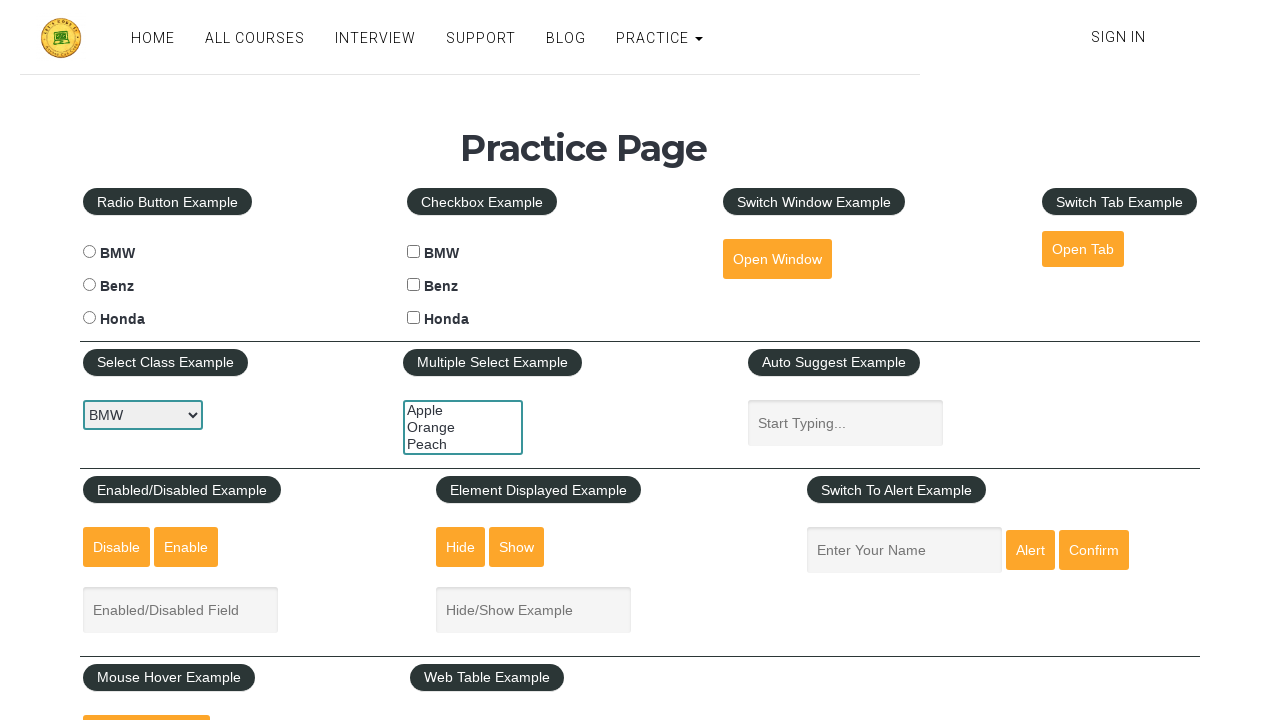

Selected Honda from dropdown by value on #carselect
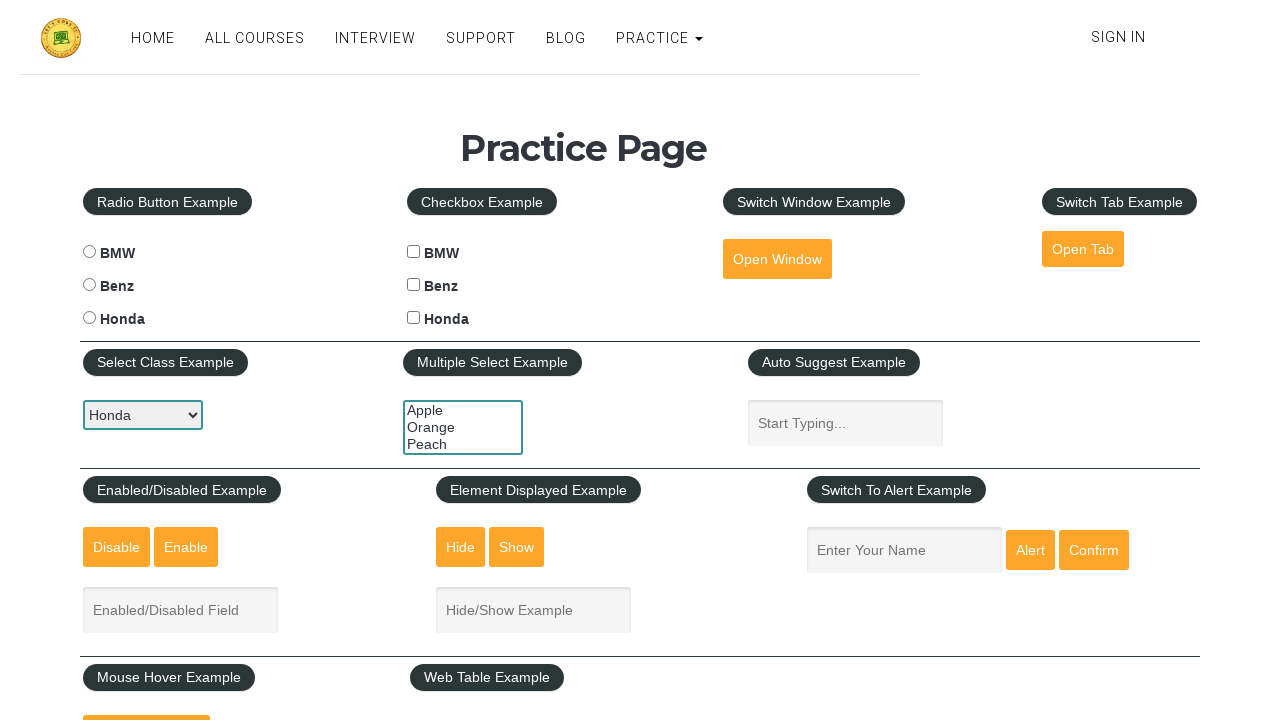

Selected Benz from dropdown by index 1 on #carselect
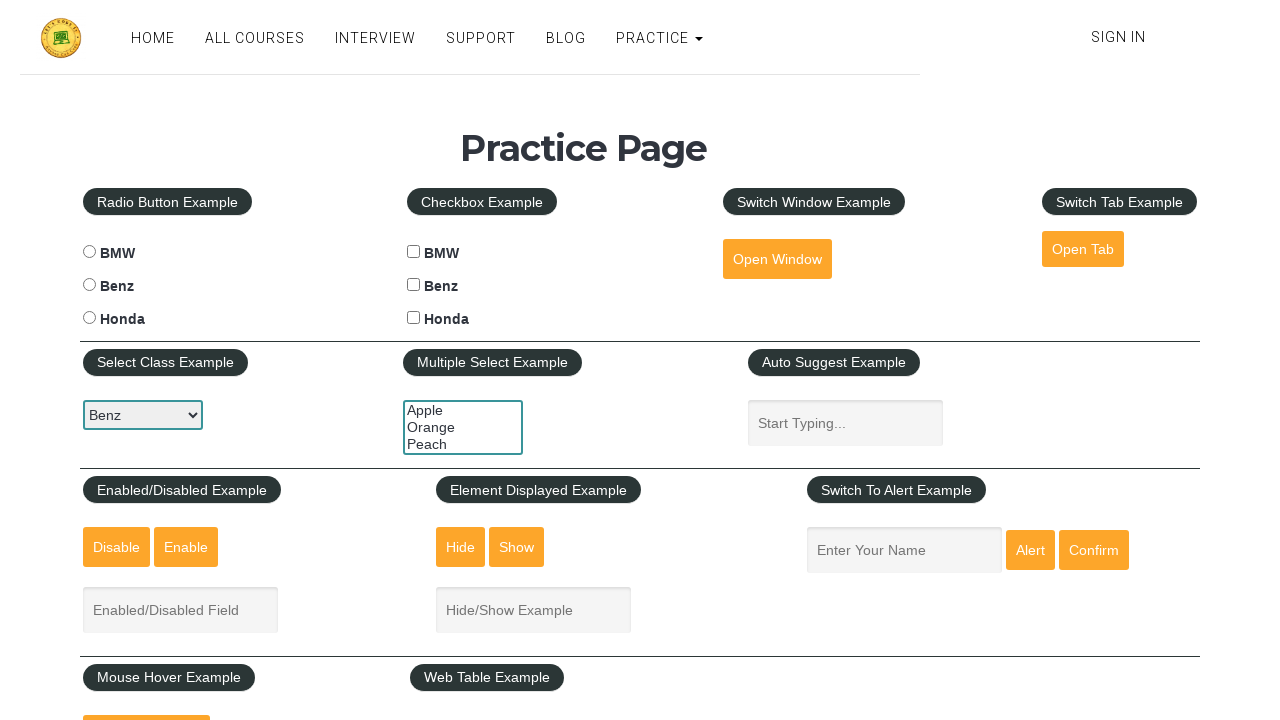

Selected BMW from dropdown by visible text on #carselect
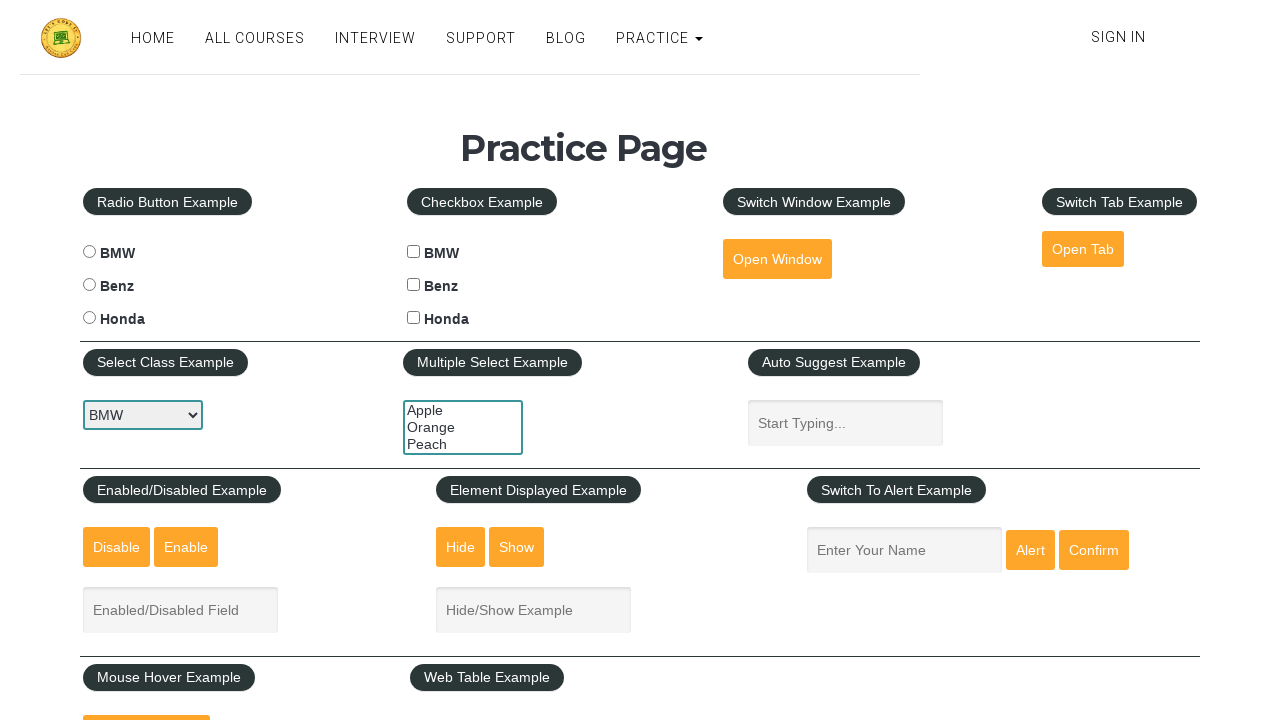

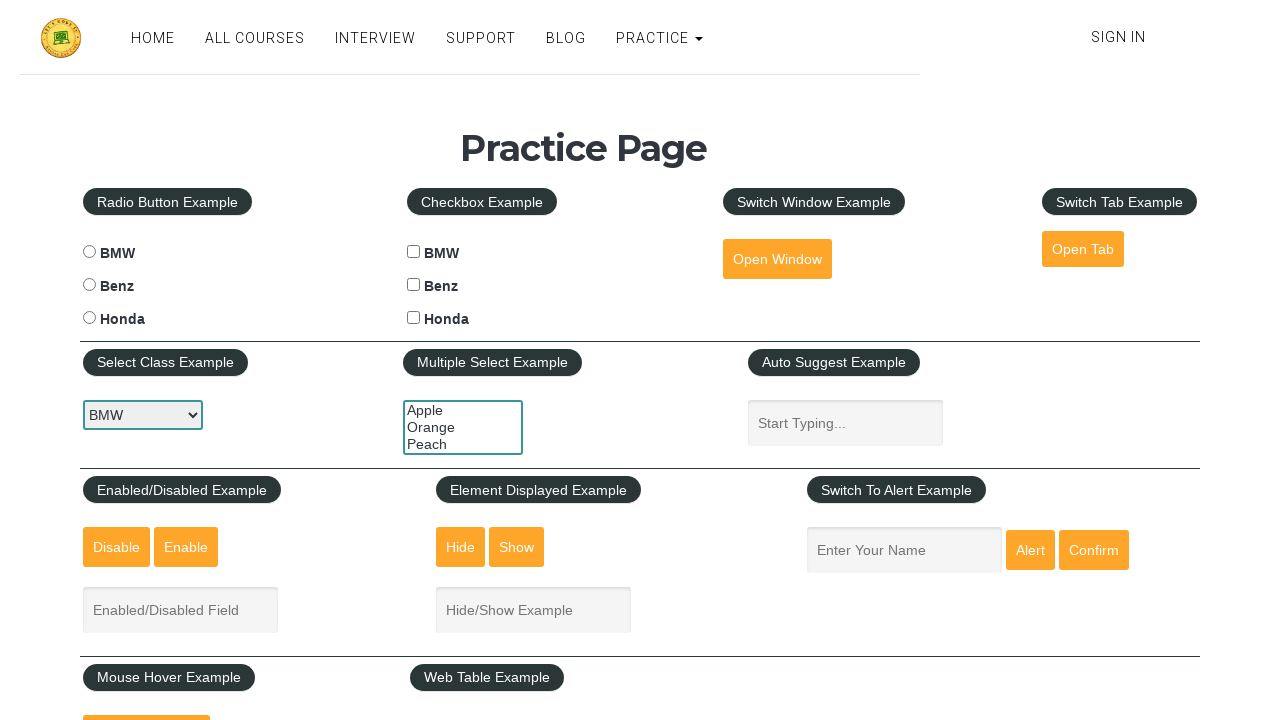